Navigates to a product listing page for Google products on buybest.bg and verifies the page loads successfully

Starting URL: https://www.buybest.bg/manufacturers/google?category=1&per-page=24

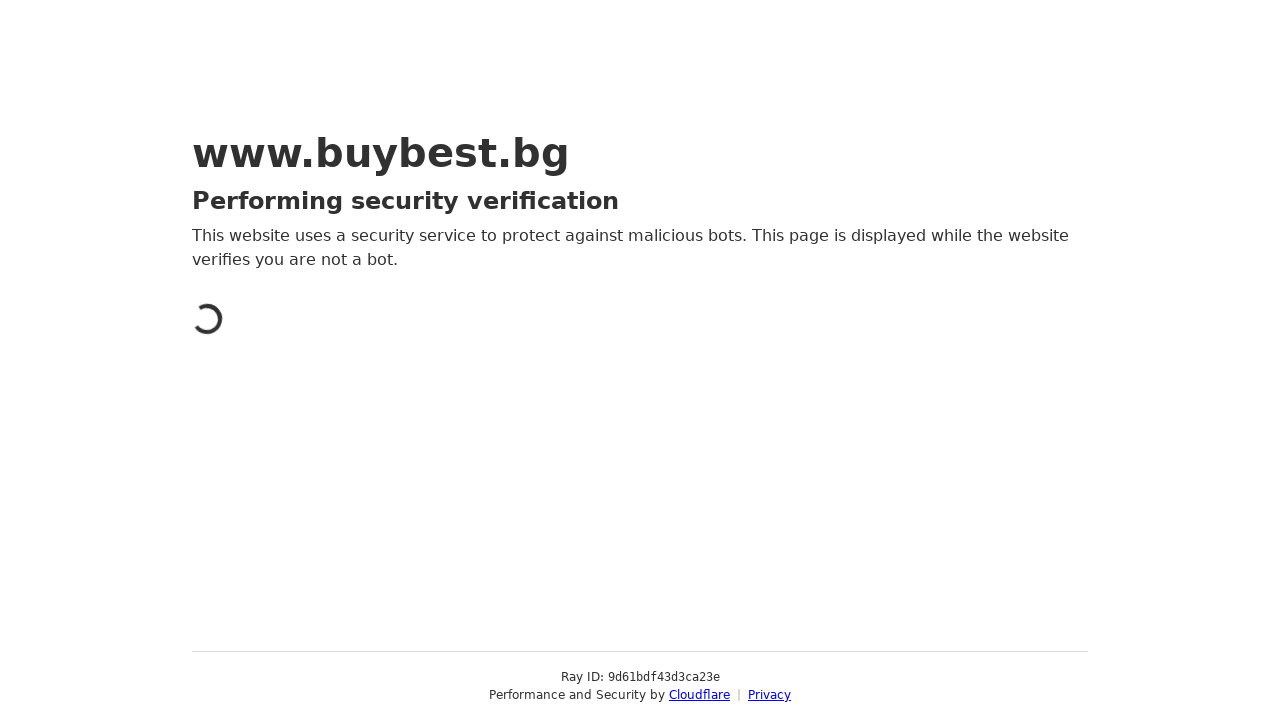

Waited for page to reach networkidle state
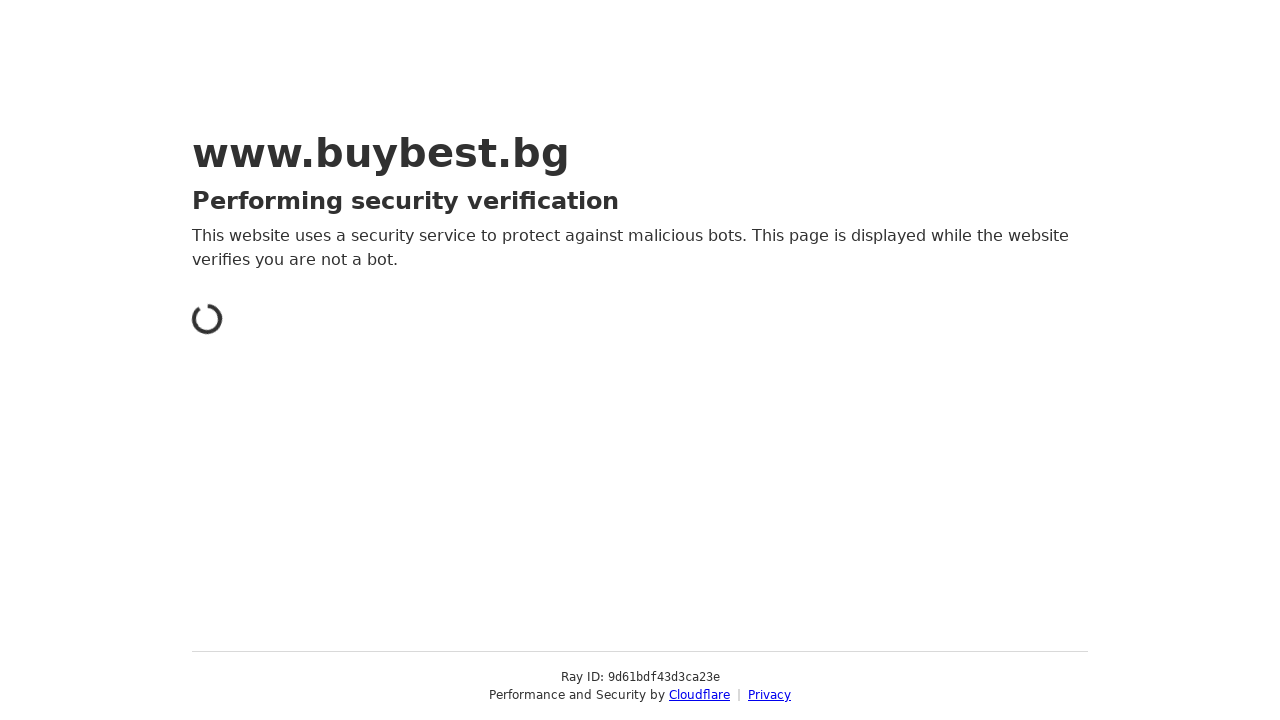

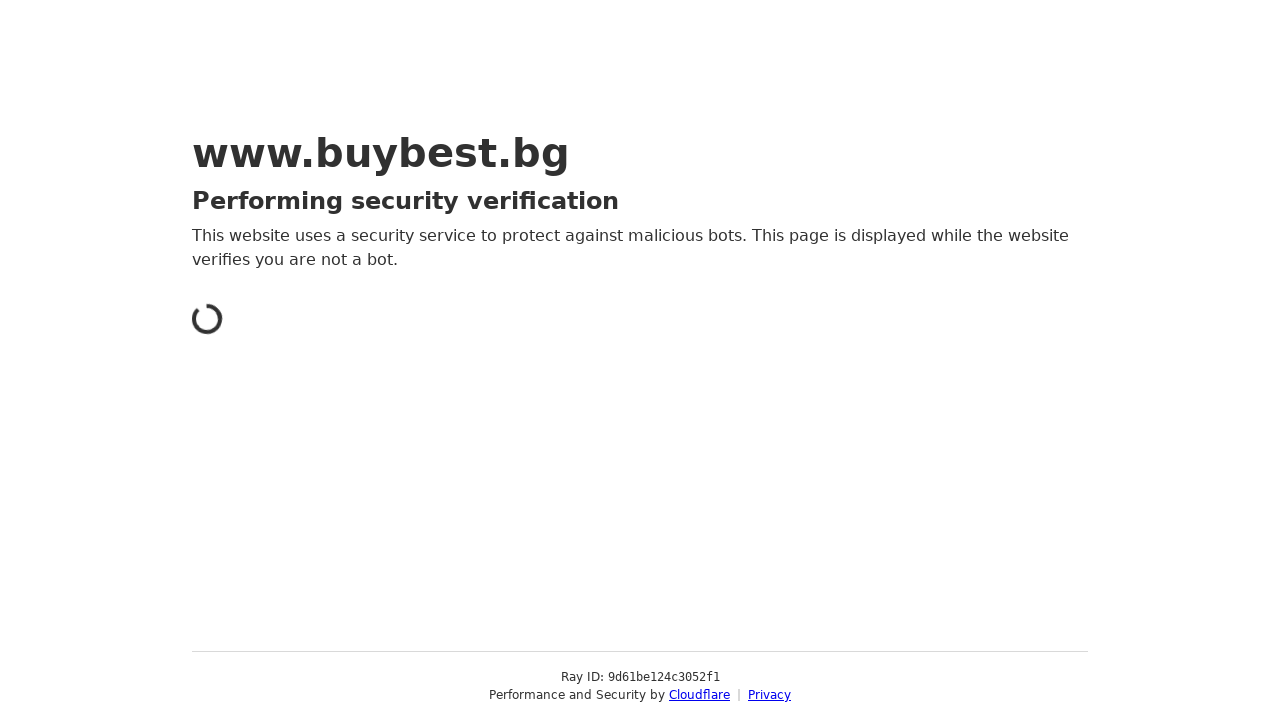